Navigates through a paginated product table, clicking checkboxes for each product across all pages

Starting URL: https://testautomationpractice.blogspot.com/

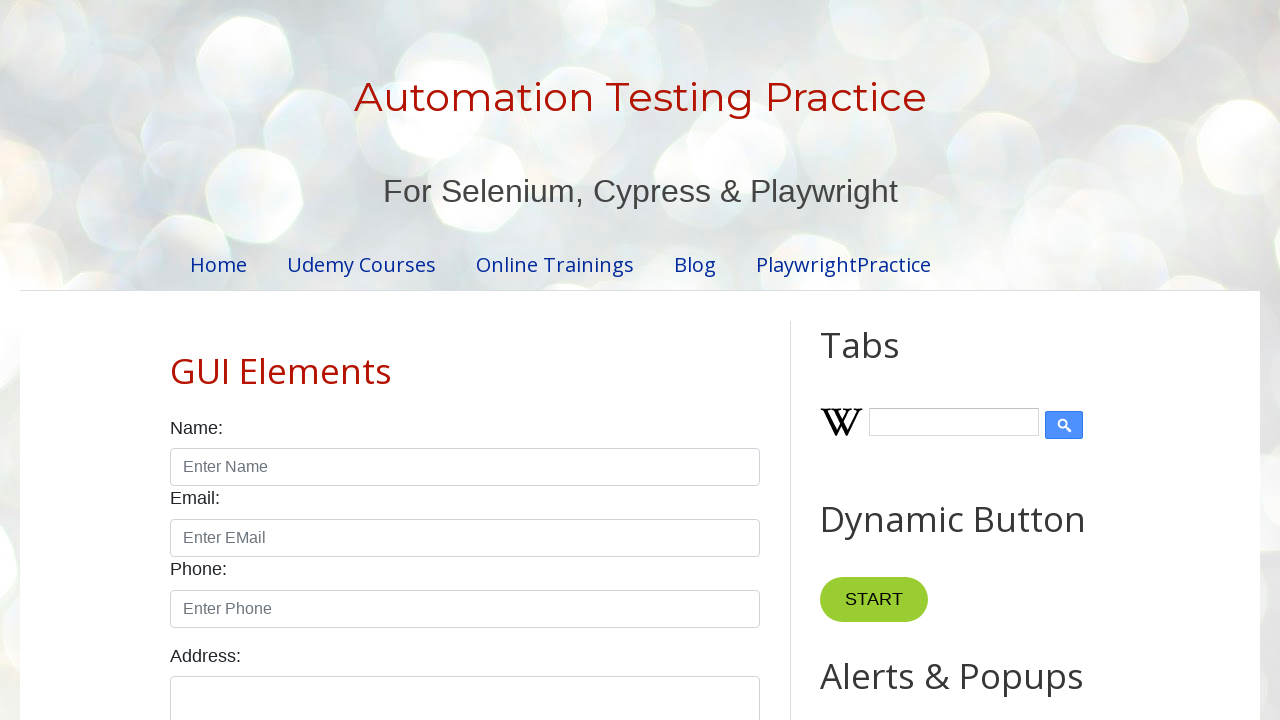

Retrieved row count from product table
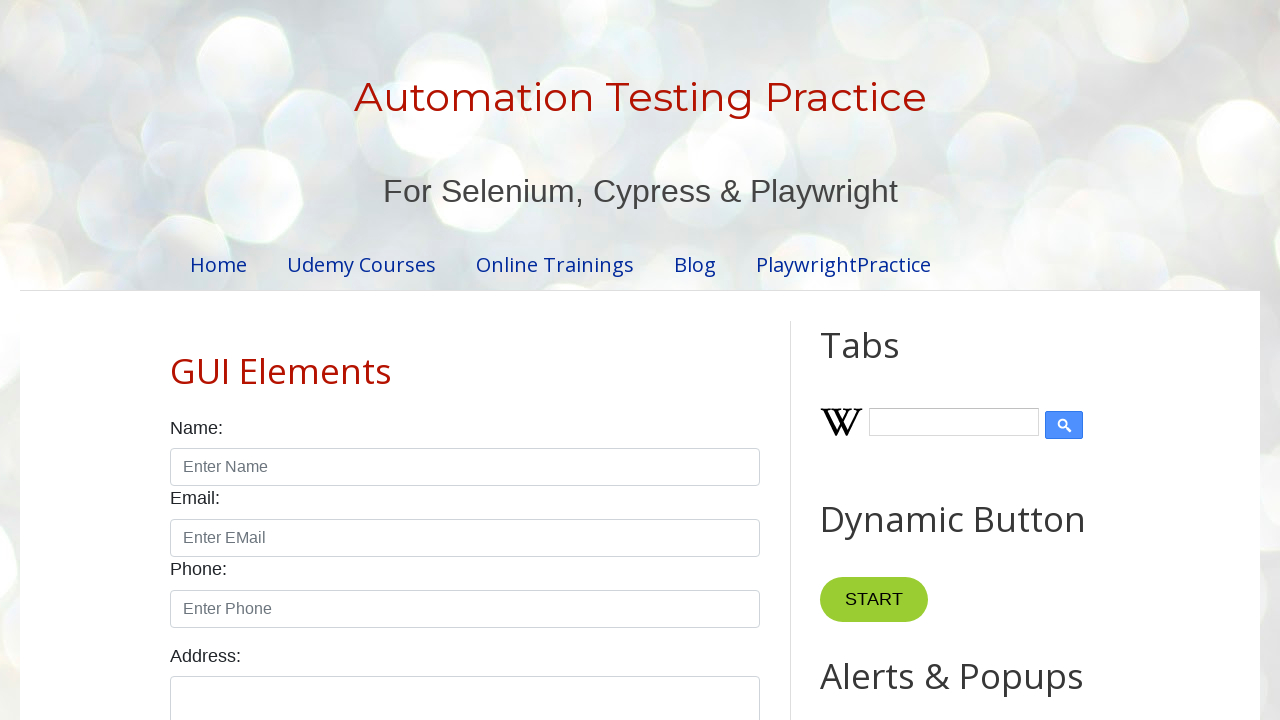

Retrieved pagination page count
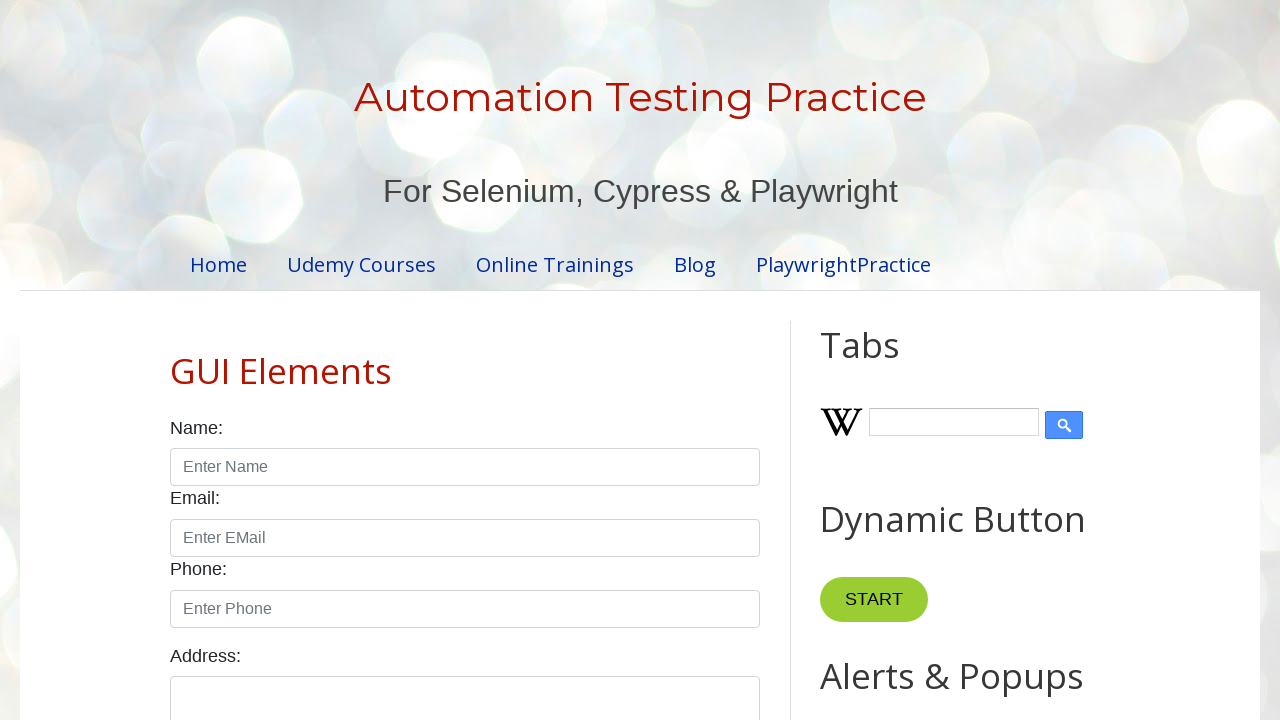

Clicked checkbox for product in row 1 on page 1 at (651, 361) on //table[@id='productTable']//tr[1]/td[4]//input
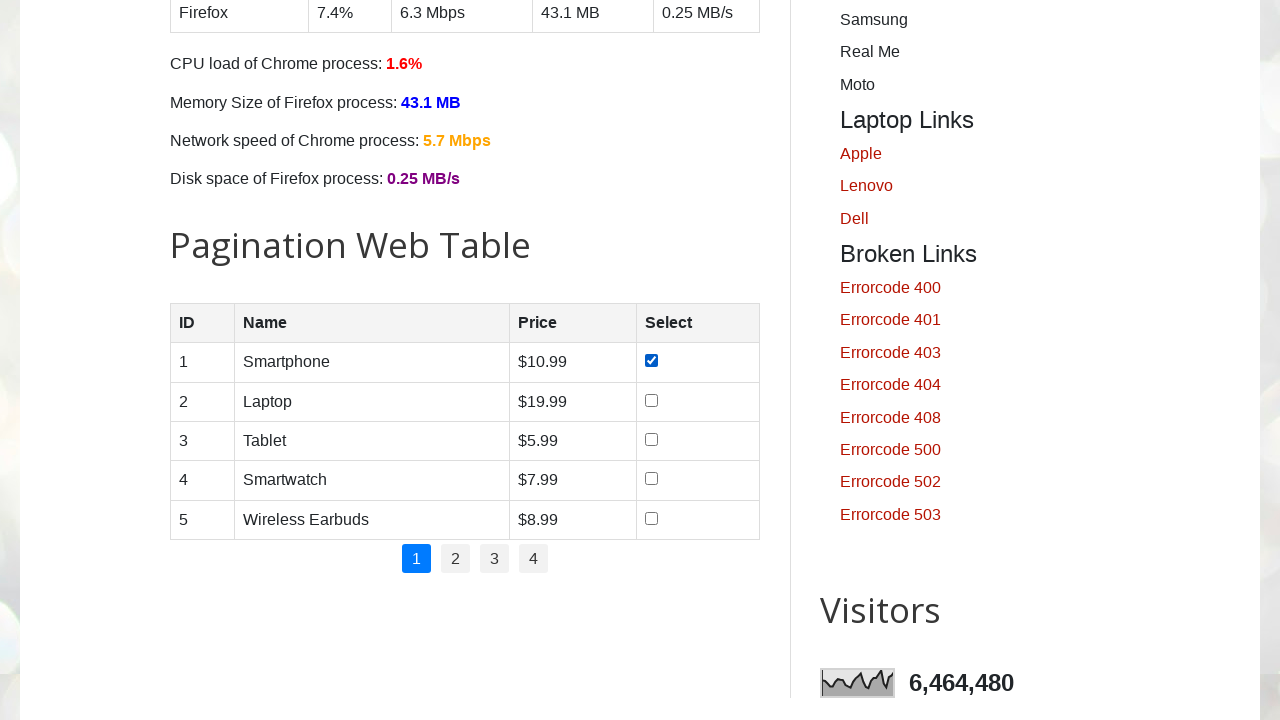

Clicked checkbox for product in row 2 on page 1 at (651, 400) on //table[@id='productTable']//tr[2]/td[4]//input
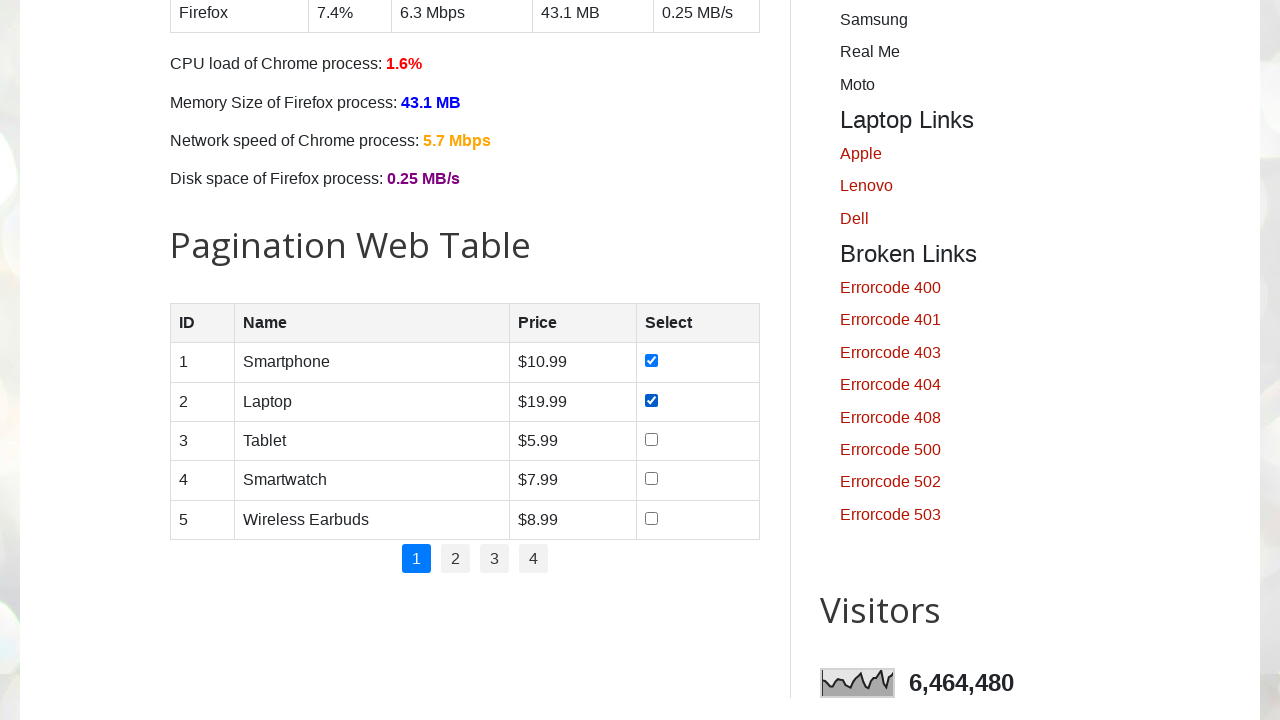

Clicked checkbox for product in row 3 on page 1 at (651, 439) on //table[@id='productTable']//tr[3]/td[4]//input
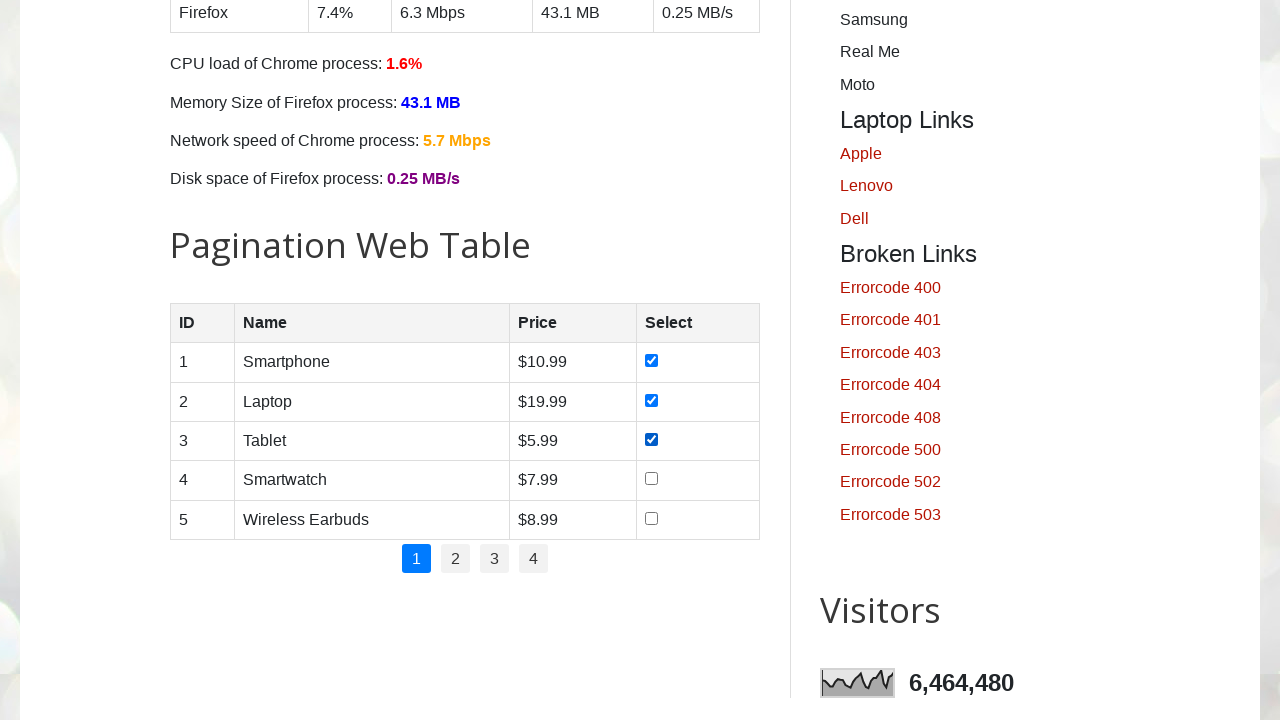

Clicked checkbox for product in row 4 on page 1 at (651, 479) on //table[@id='productTable']//tr[4]/td[4]//input
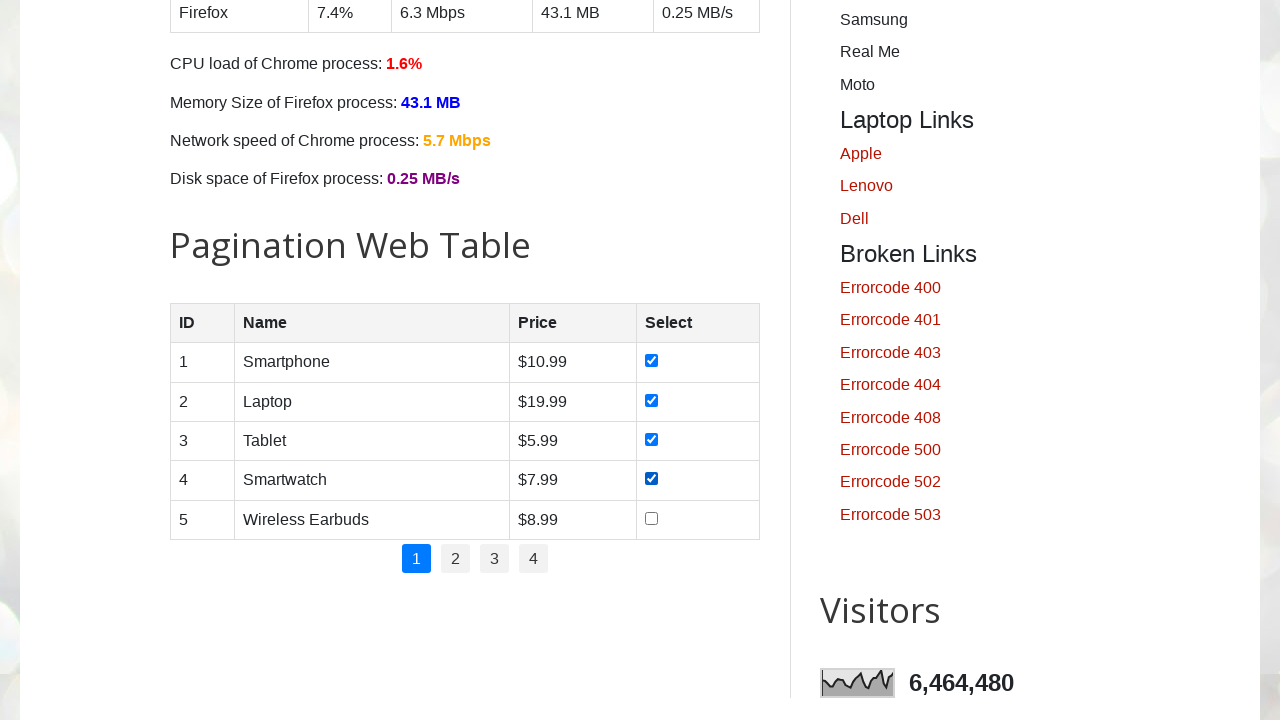

Clicked checkbox for product in row 5 on page 1 at (651, 518) on //table[@id='productTable']//tr[5]/td[4]//input
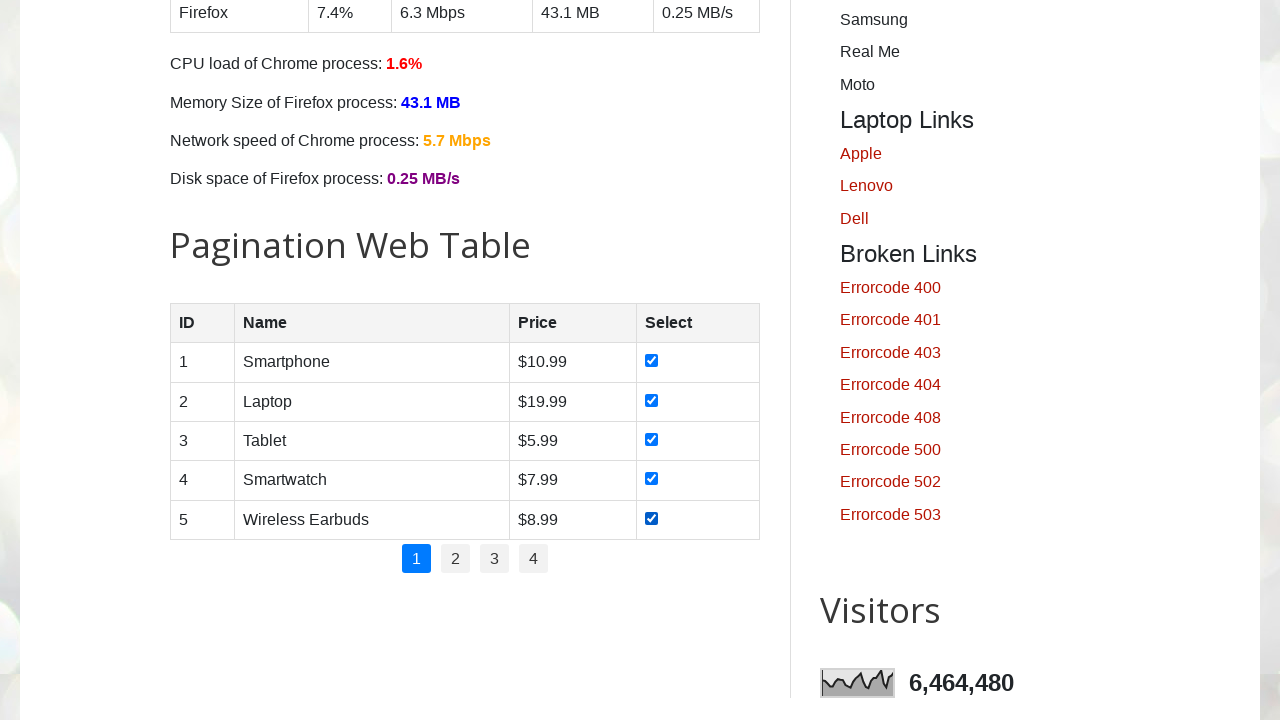

Navigated to pagination page 2 at (456, 559) on //ul[@id='pagination']//li//a[text()='2']
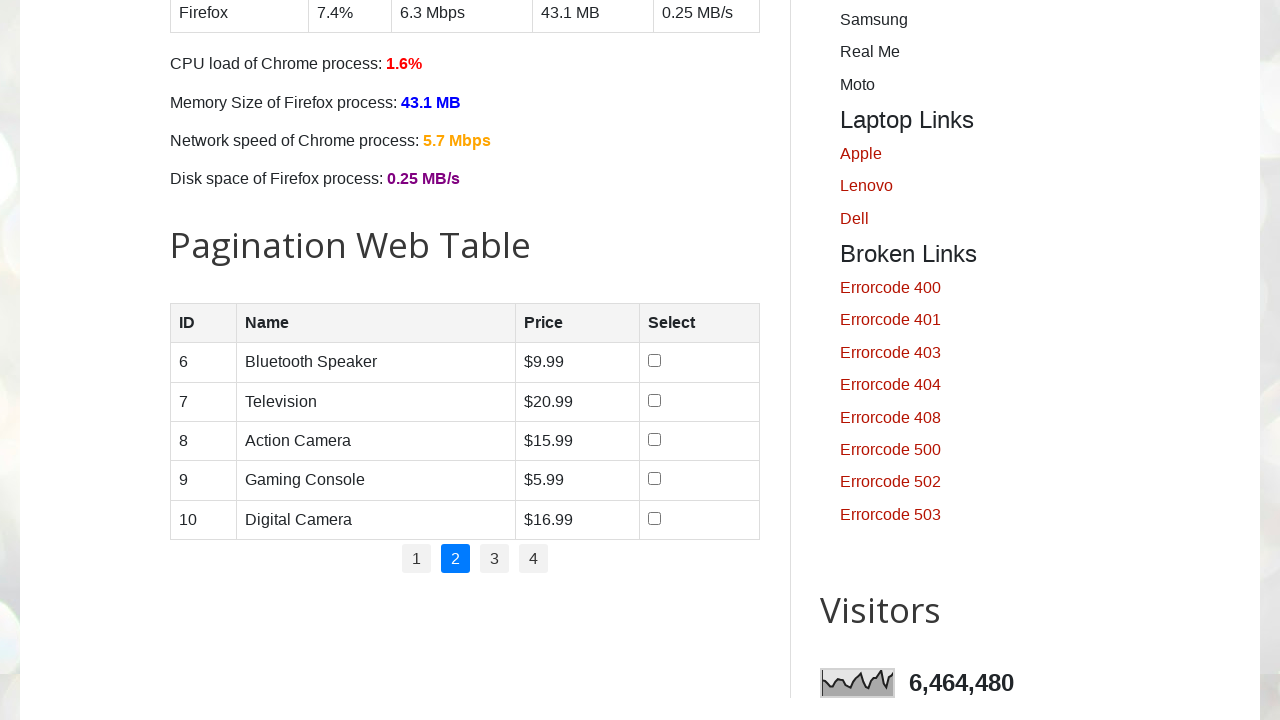

Waited for page 2 content to load
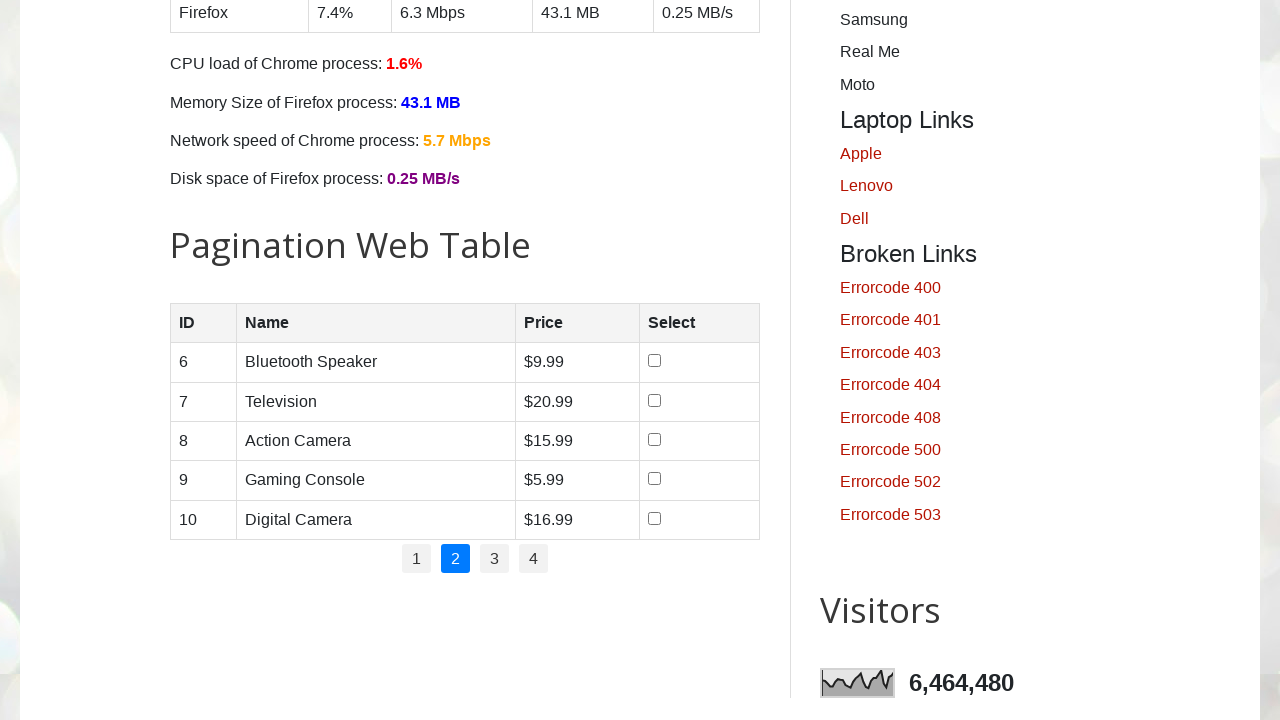

Clicked checkbox for product in row 1 on page 2 at (654, 361) on //table[@id='productTable']//tr[1]/td[4]//input
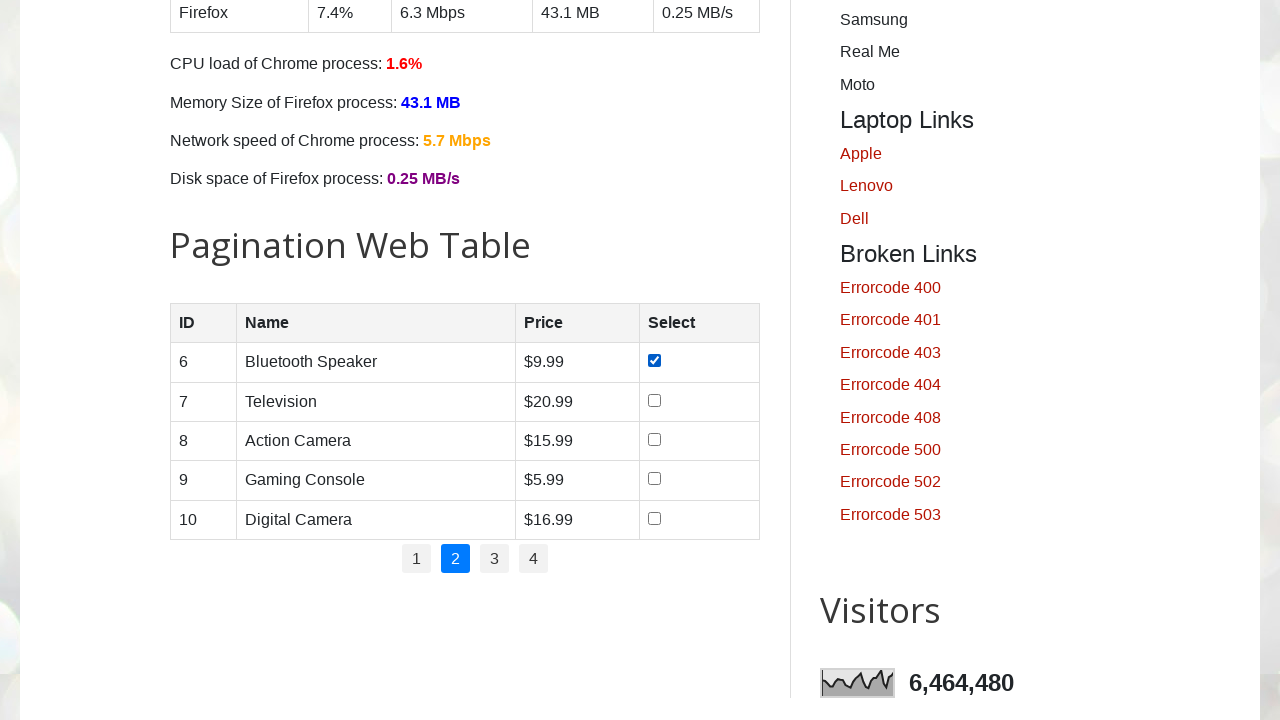

Clicked checkbox for product in row 2 on page 2 at (654, 400) on //table[@id='productTable']//tr[2]/td[4]//input
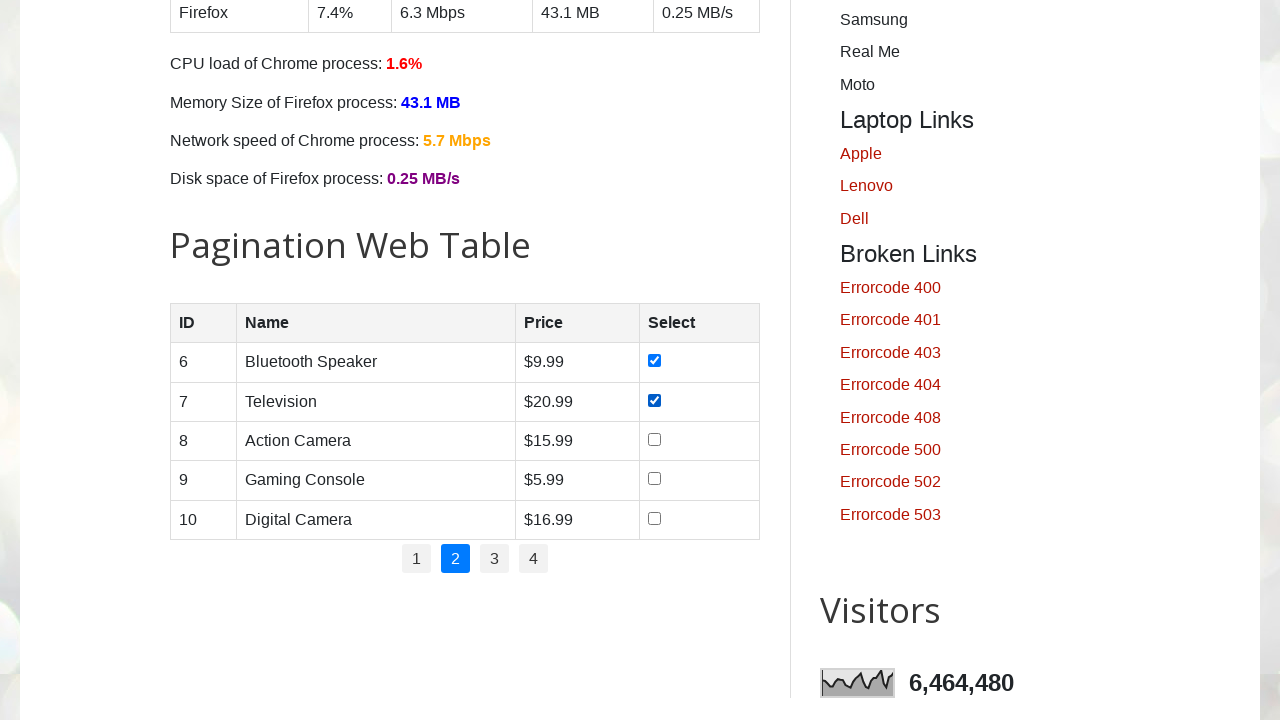

Clicked checkbox for product in row 3 on page 2 at (654, 439) on //table[@id='productTable']//tr[3]/td[4]//input
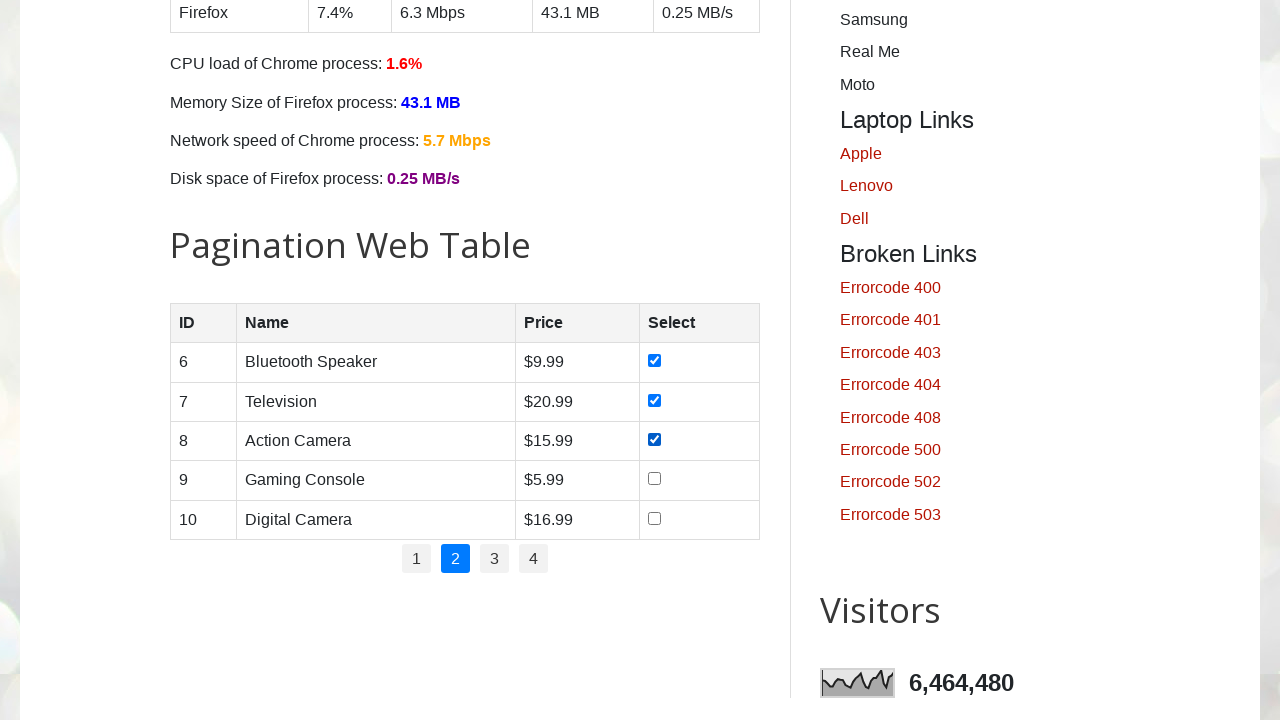

Clicked checkbox for product in row 4 on page 2 at (654, 479) on //table[@id='productTable']//tr[4]/td[4]//input
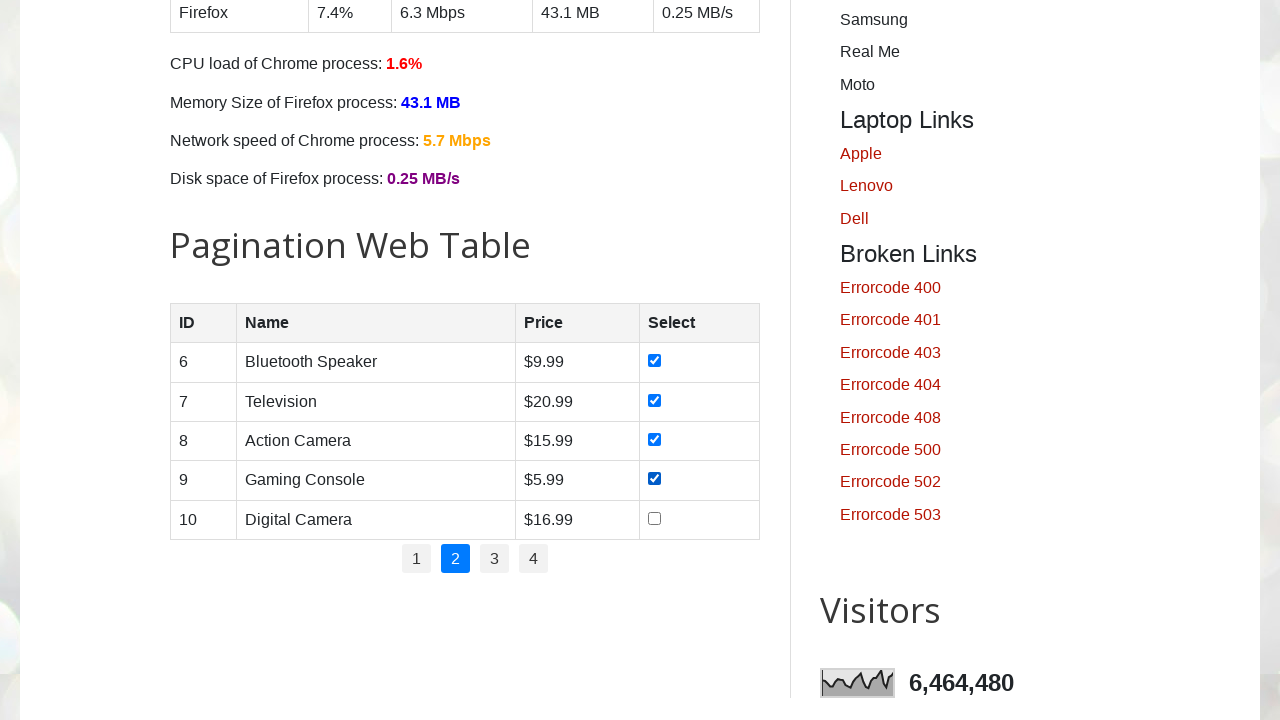

Clicked checkbox for product in row 5 on page 2 at (654, 518) on //table[@id='productTable']//tr[5]/td[4]//input
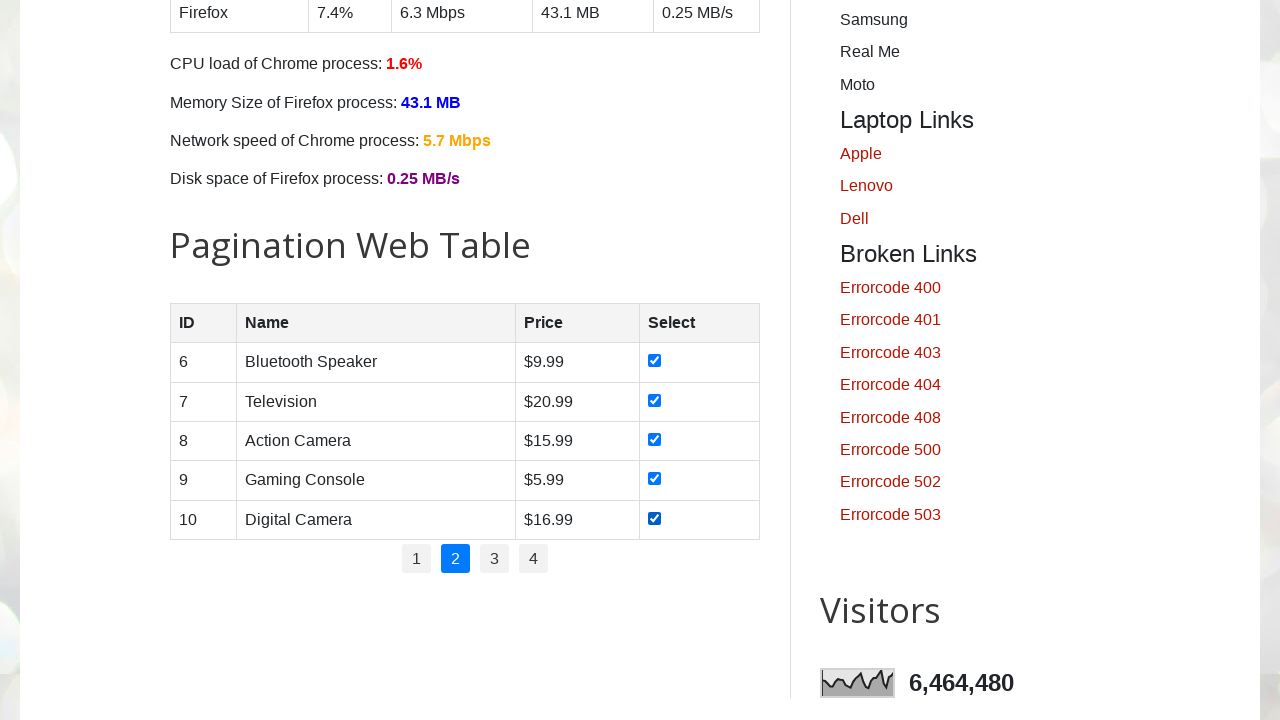

Navigated to pagination page 3 at (494, 559) on //ul[@id='pagination']//li//a[text()='3']
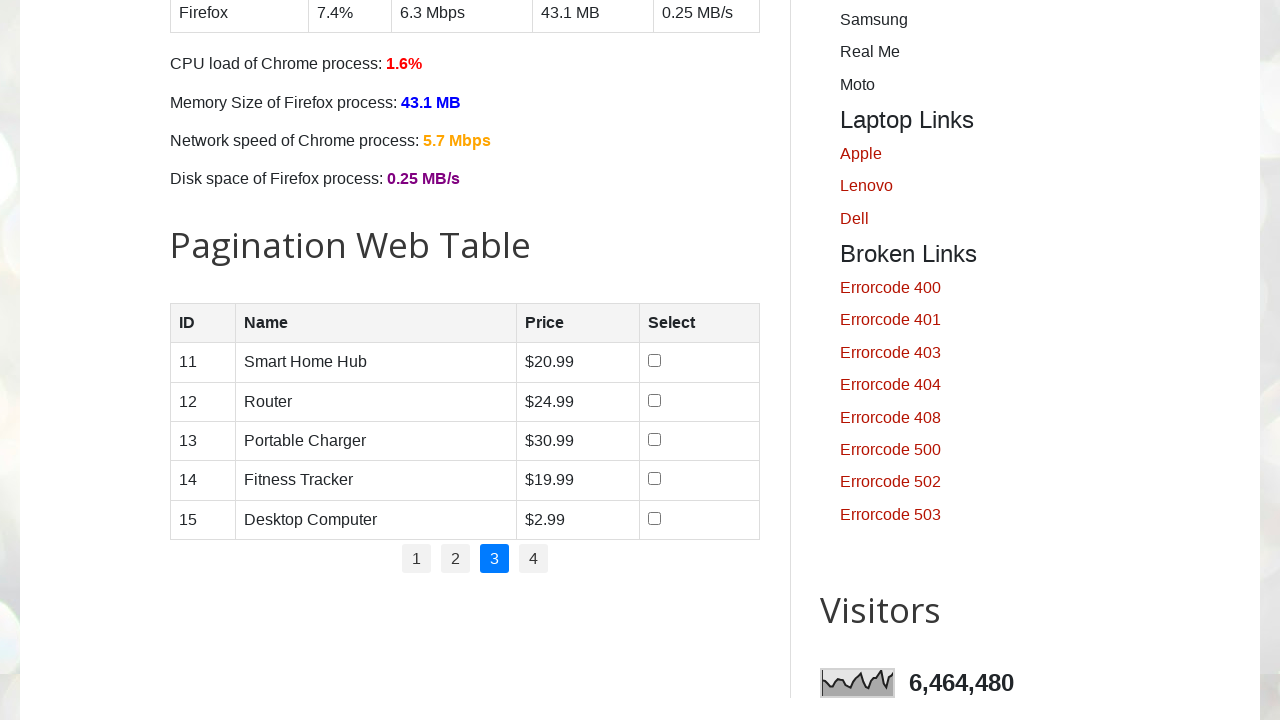

Waited for page 3 content to load
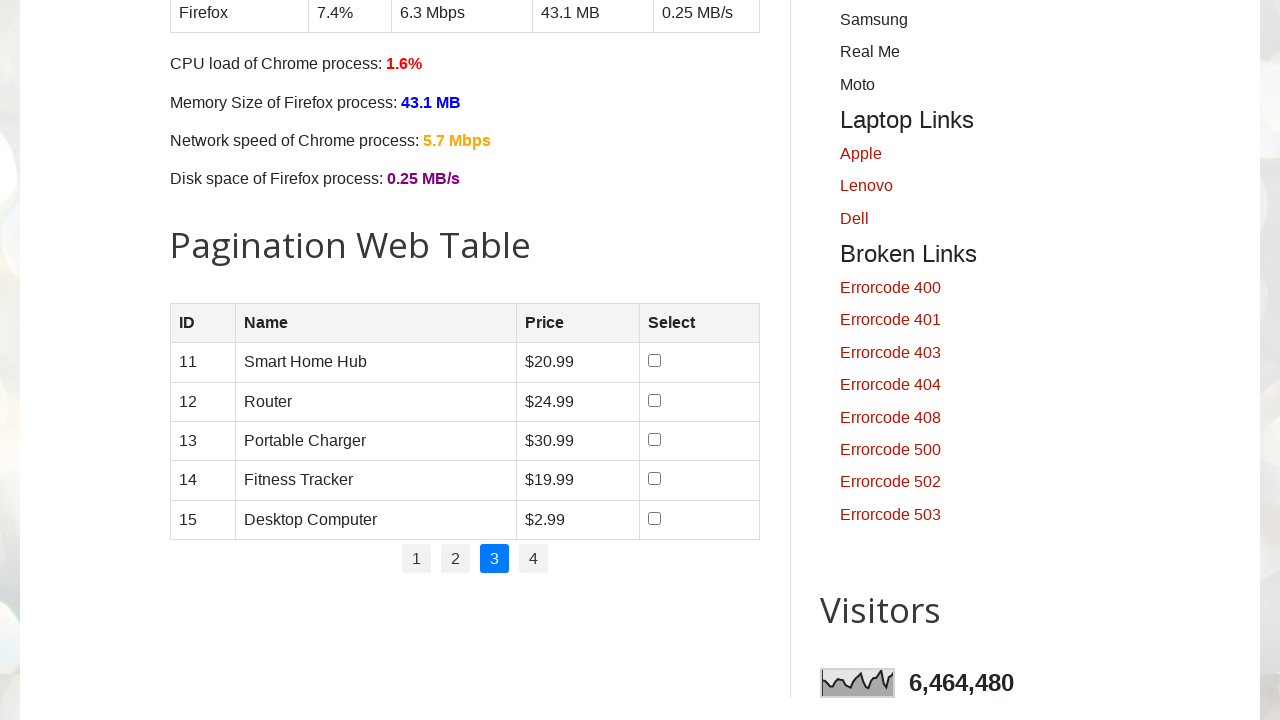

Clicked checkbox for product in row 1 on page 3 at (655, 361) on //table[@id='productTable']//tr[1]/td[4]//input
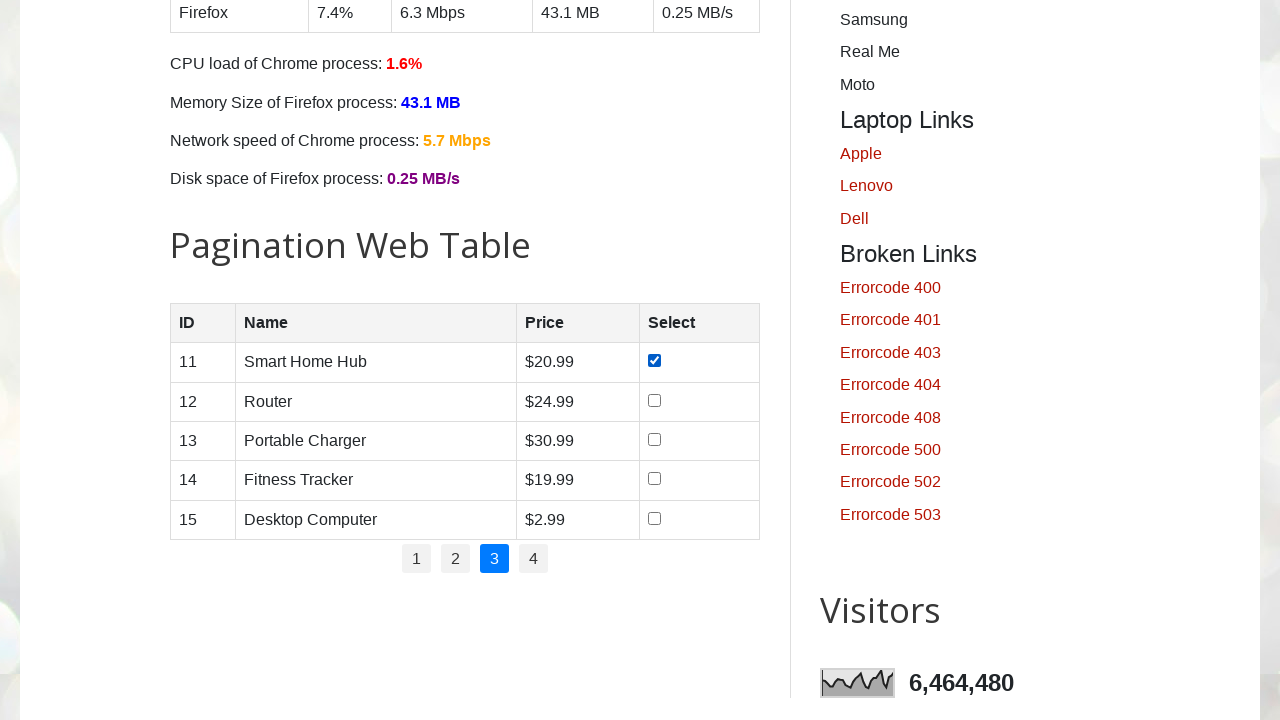

Clicked checkbox for product in row 2 on page 3 at (655, 400) on //table[@id='productTable']//tr[2]/td[4]//input
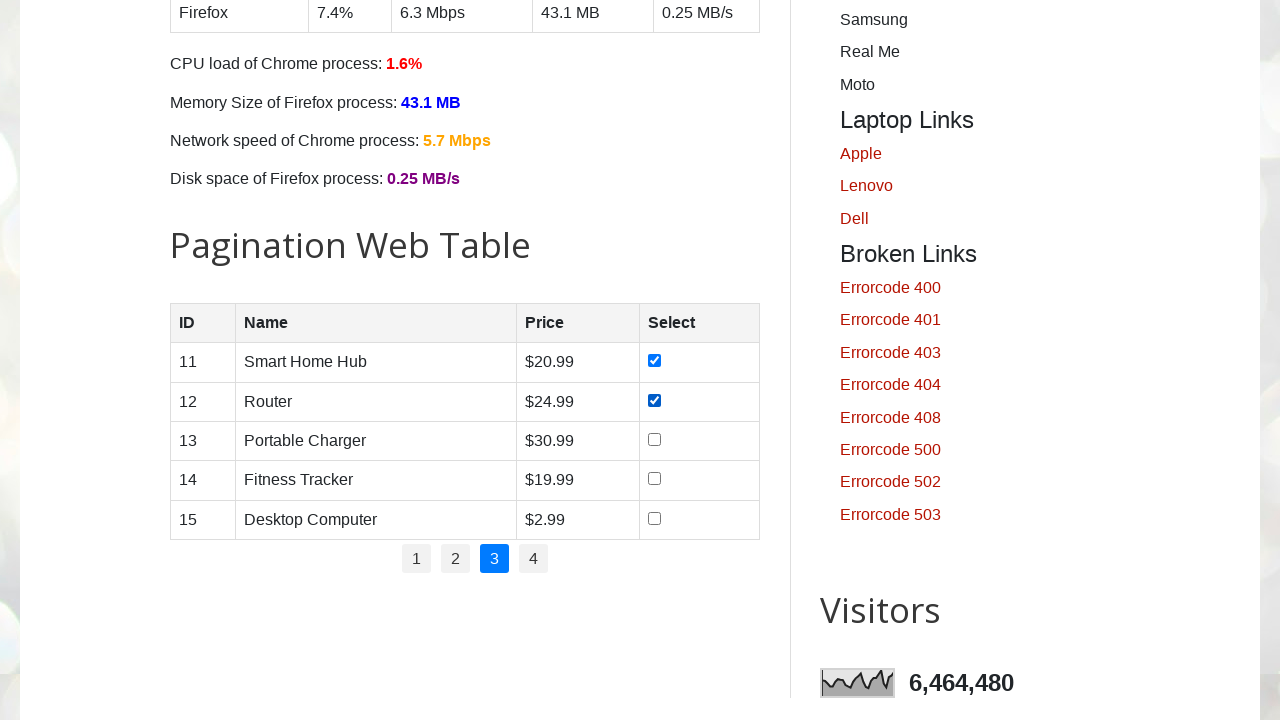

Clicked checkbox for product in row 3 on page 3 at (655, 439) on //table[@id='productTable']//tr[3]/td[4]//input
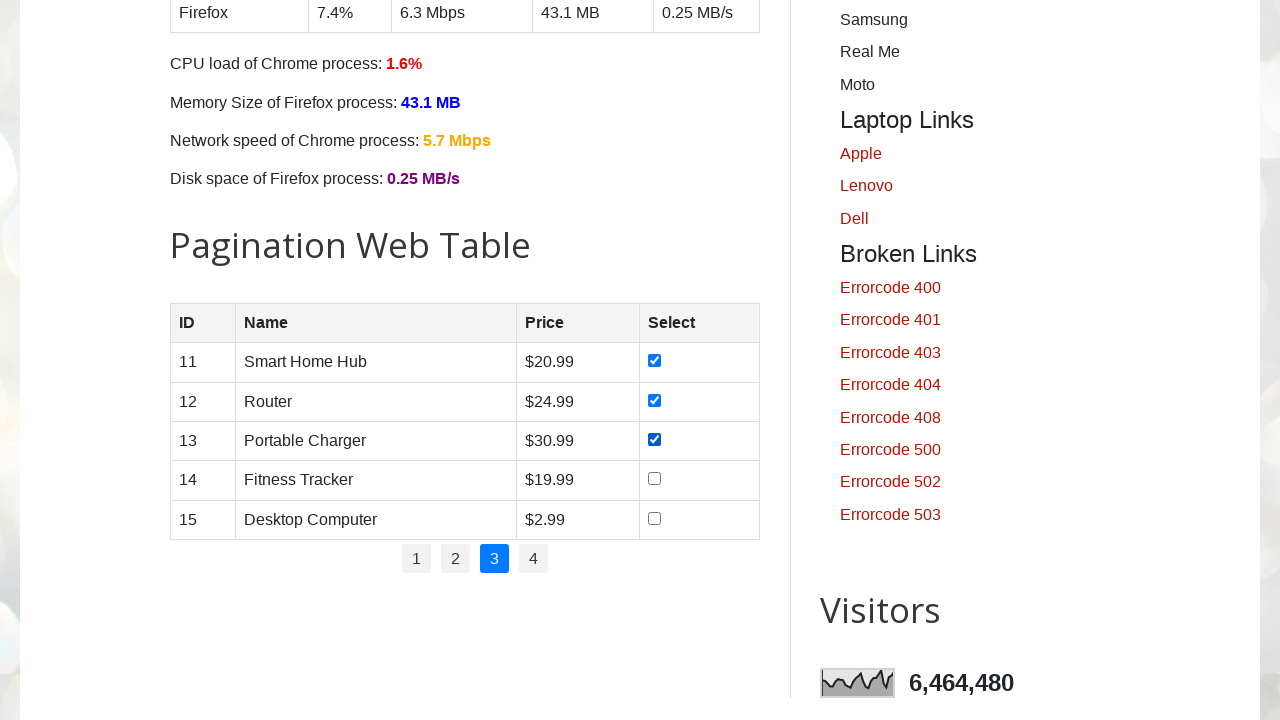

Clicked checkbox for product in row 4 on page 3 at (655, 479) on //table[@id='productTable']//tr[4]/td[4]//input
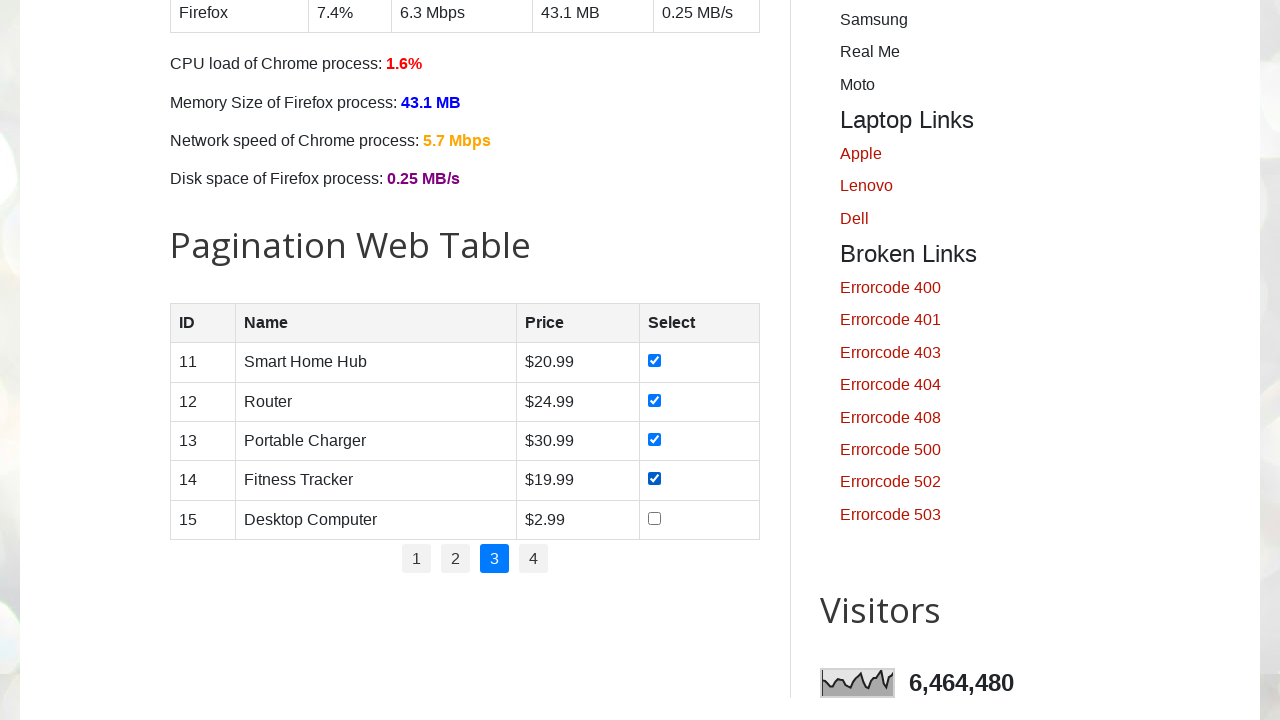

Clicked checkbox for product in row 5 on page 3 at (655, 518) on //table[@id='productTable']//tr[5]/td[4]//input
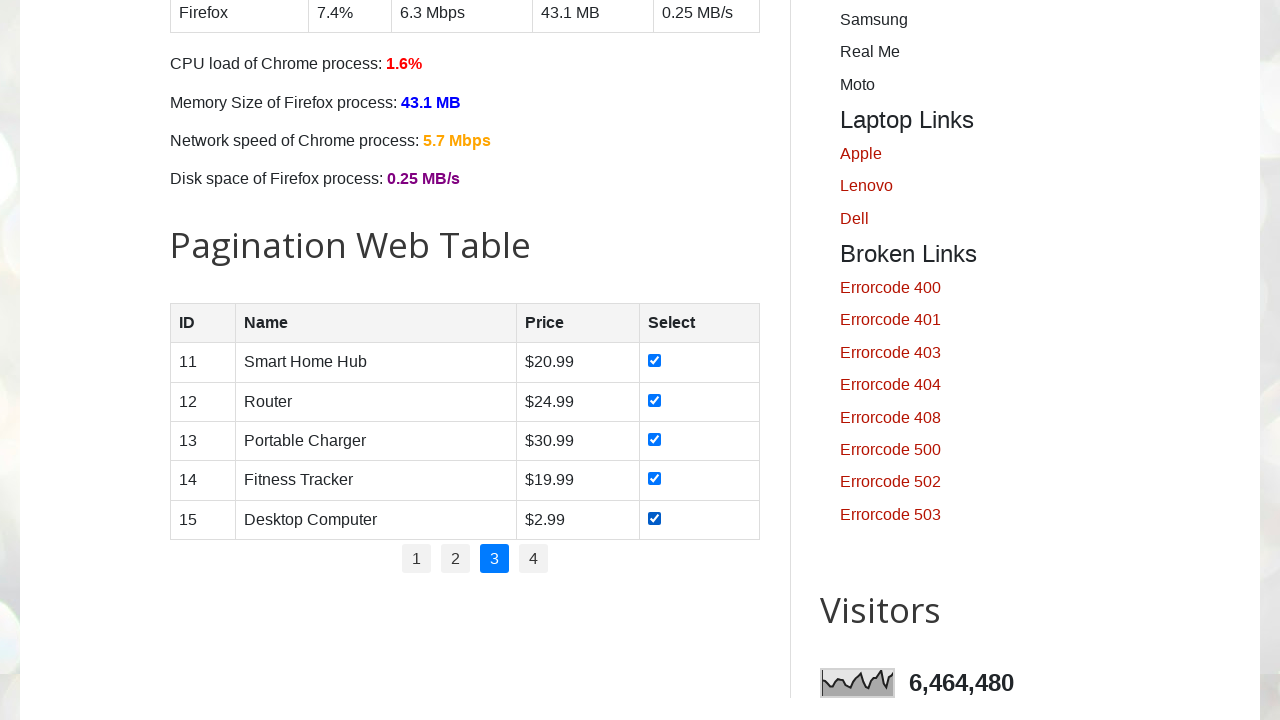

Navigated to pagination page 4 at (534, 559) on //ul[@id='pagination']//li//a[text()='4']
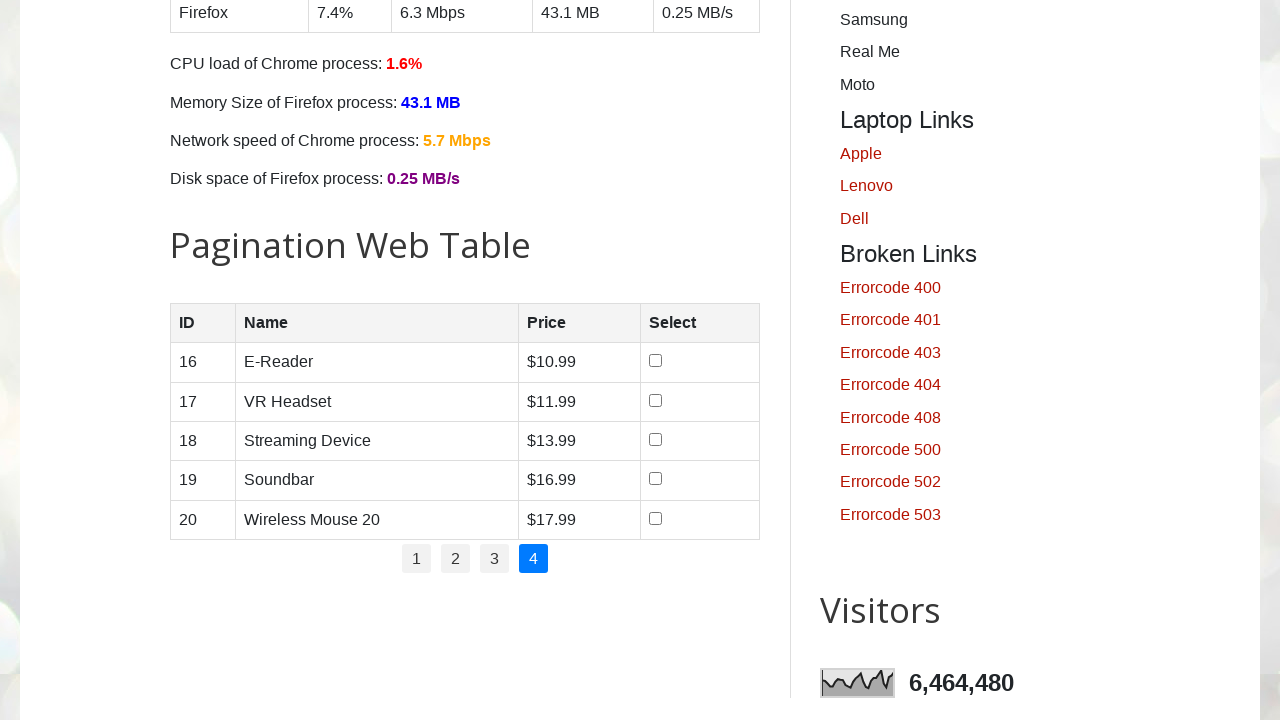

Waited for page 4 content to load
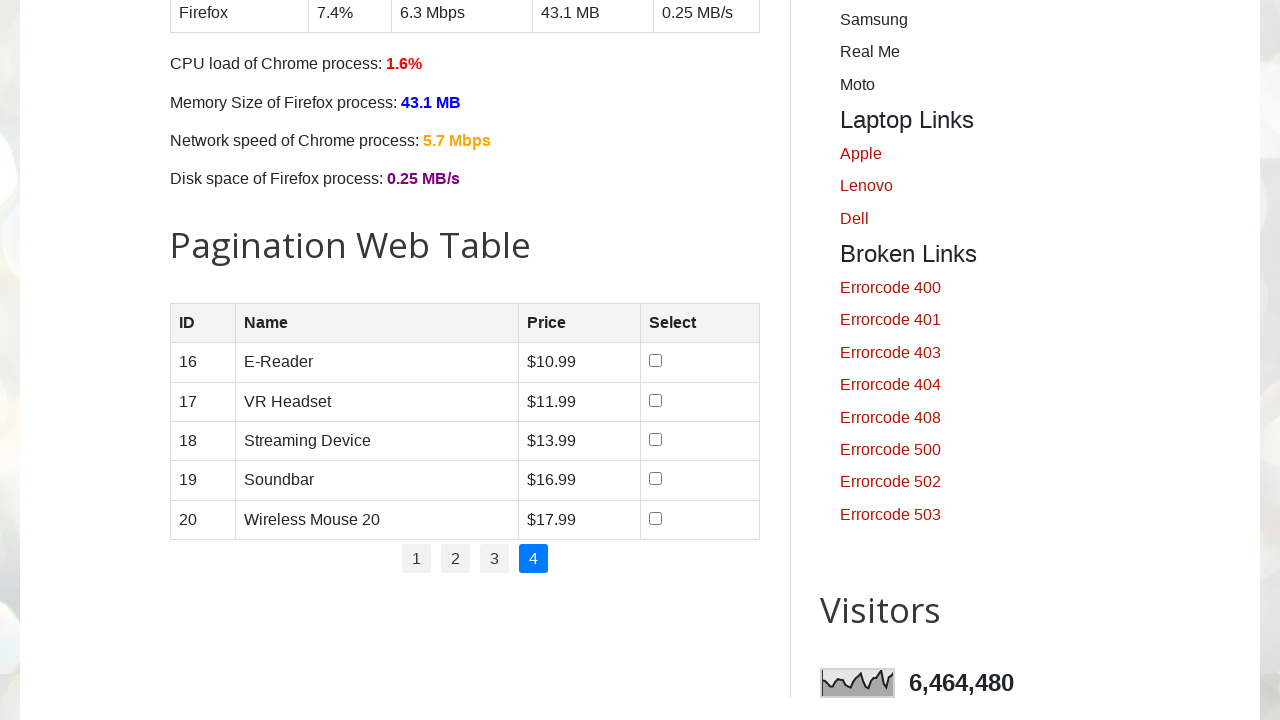

Clicked checkbox for product in row 1 on page 4 at (656, 361) on //table[@id='productTable']//tr[1]/td[4]//input
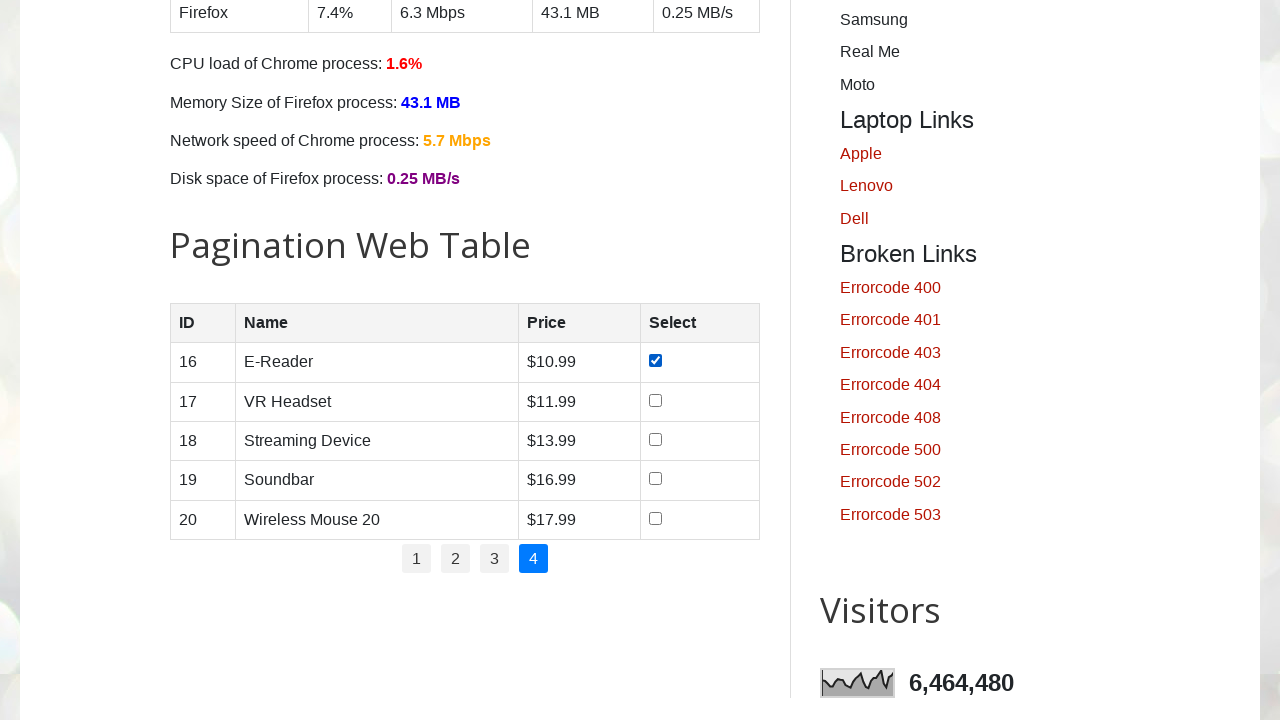

Clicked checkbox for product in row 2 on page 4 at (656, 400) on //table[@id='productTable']//tr[2]/td[4]//input
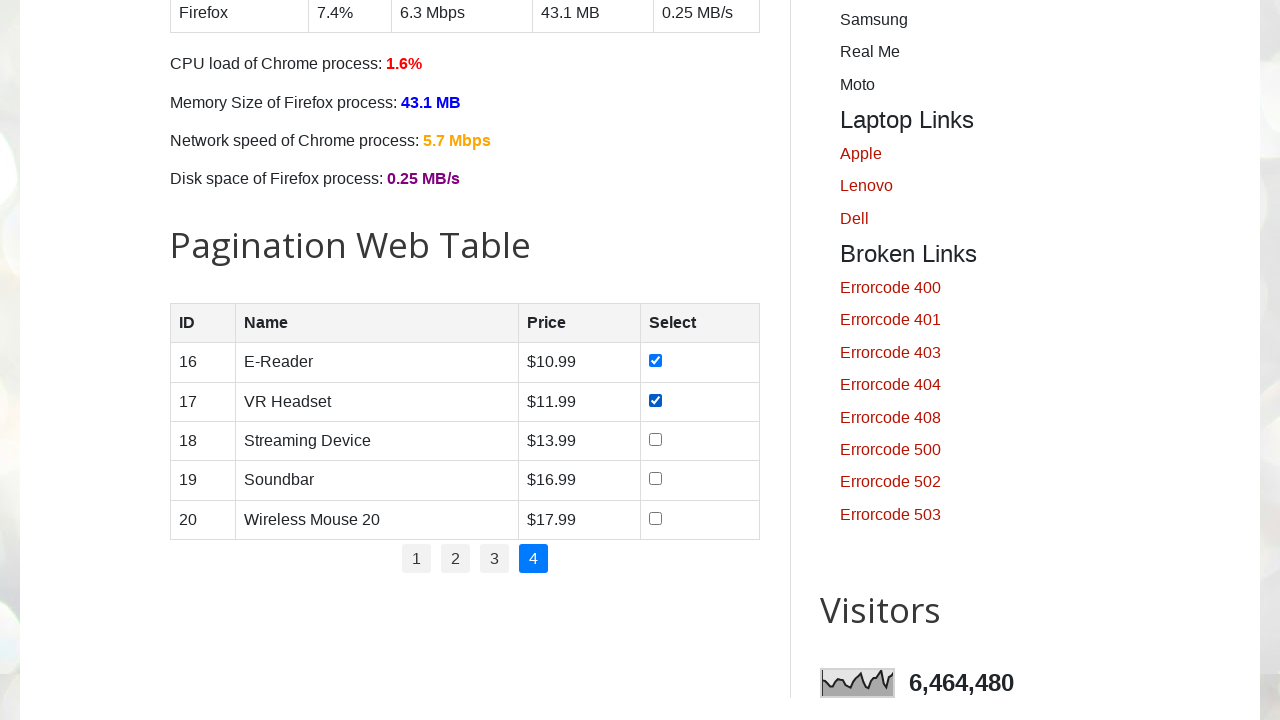

Clicked checkbox for product in row 3 on page 4 at (656, 439) on //table[@id='productTable']//tr[3]/td[4]//input
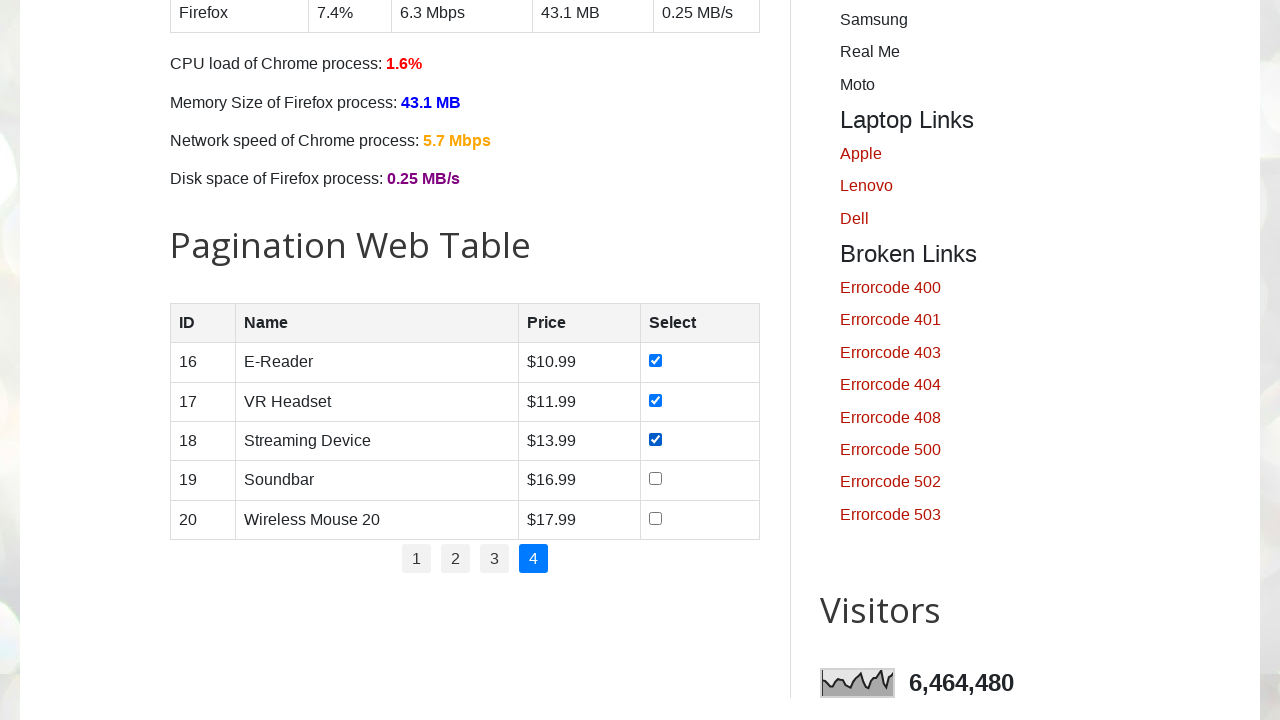

Clicked checkbox for product in row 4 on page 4 at (656, 479) on //table[@id='productTable']//tr[4]/td[4]//input
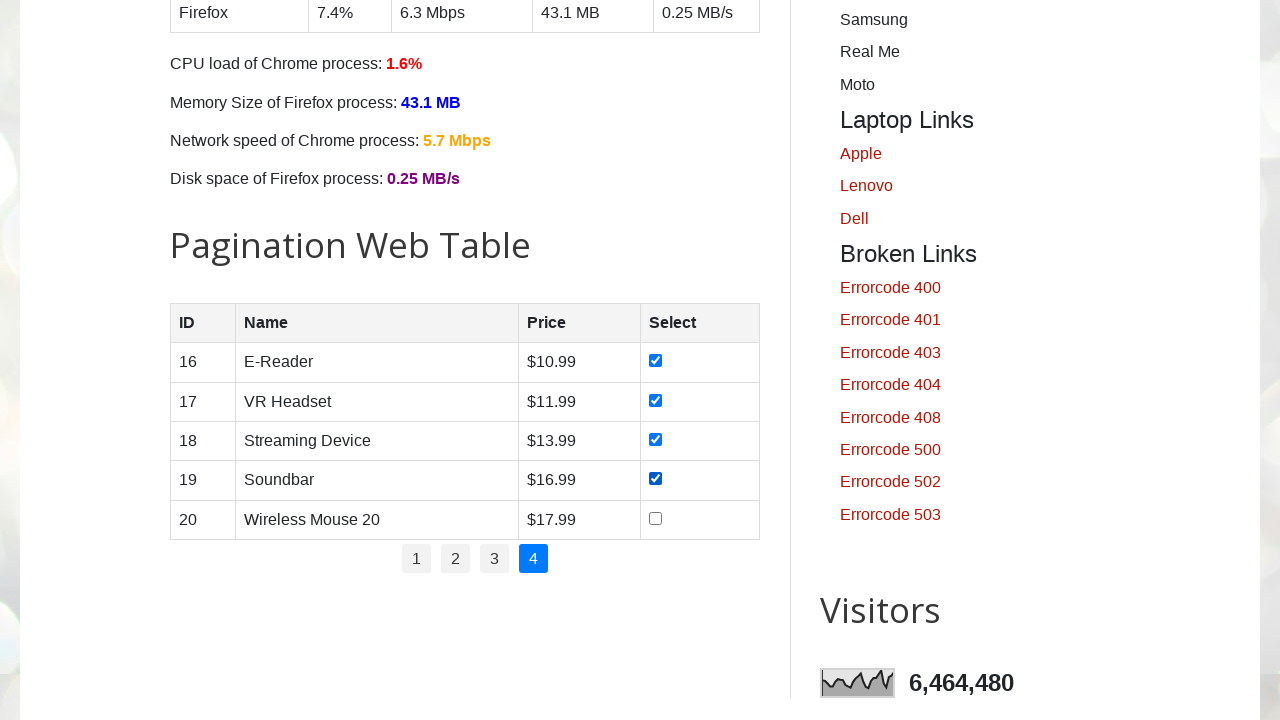

Clicked checkbox for product in row 5 on page 4 at (656, 518) on //table[@id='productTable']//tr[5]/td[4]//input
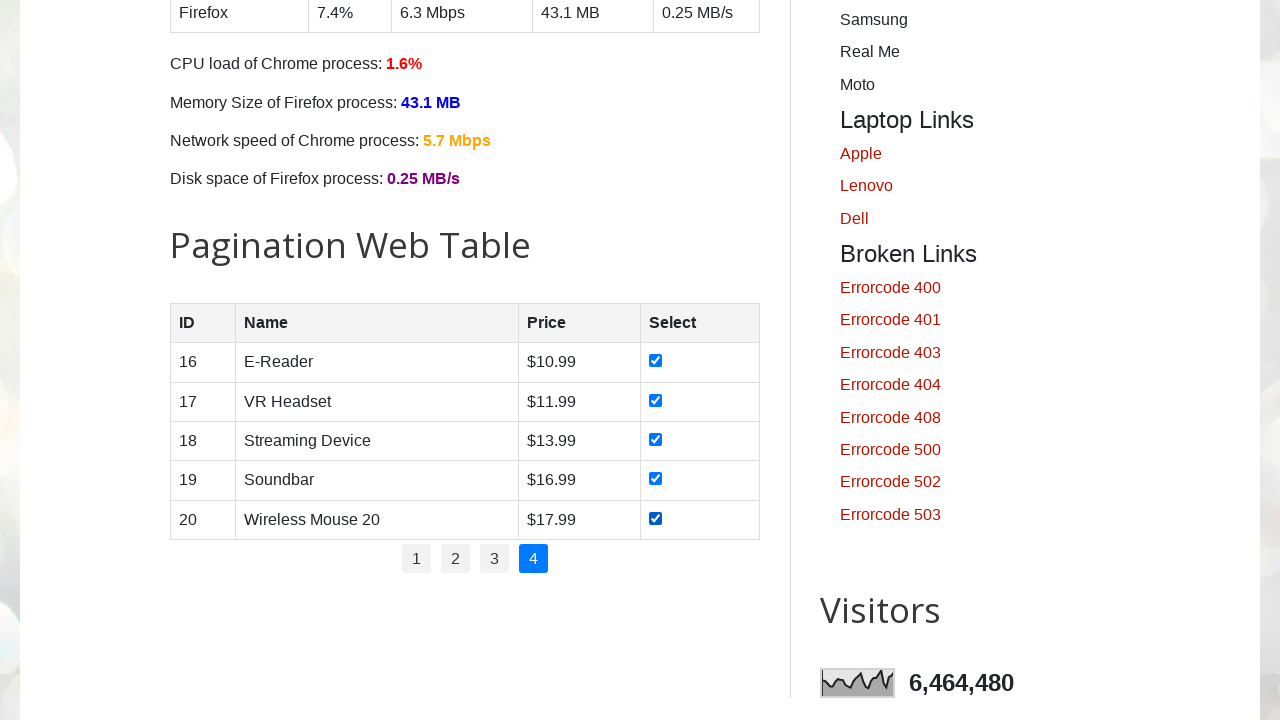

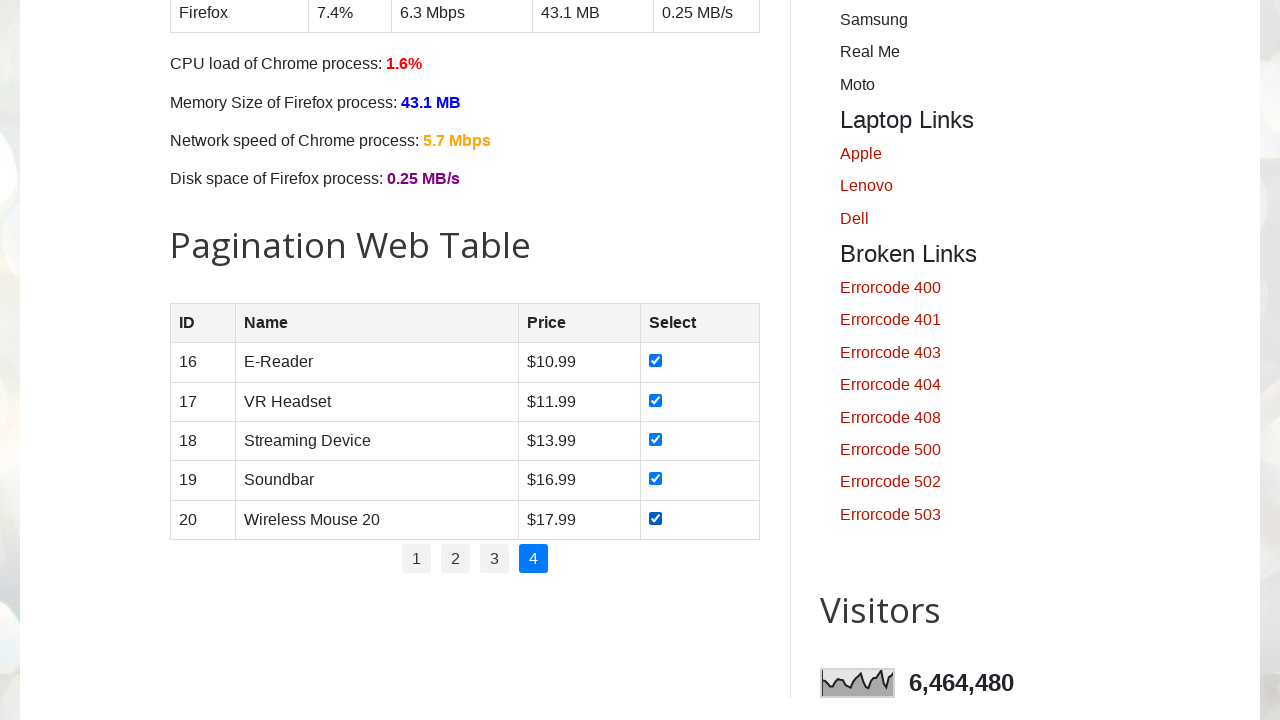